Tests the search functionality by entering a search term and clicking the search button

Starting URL: https://www.music-map.com/

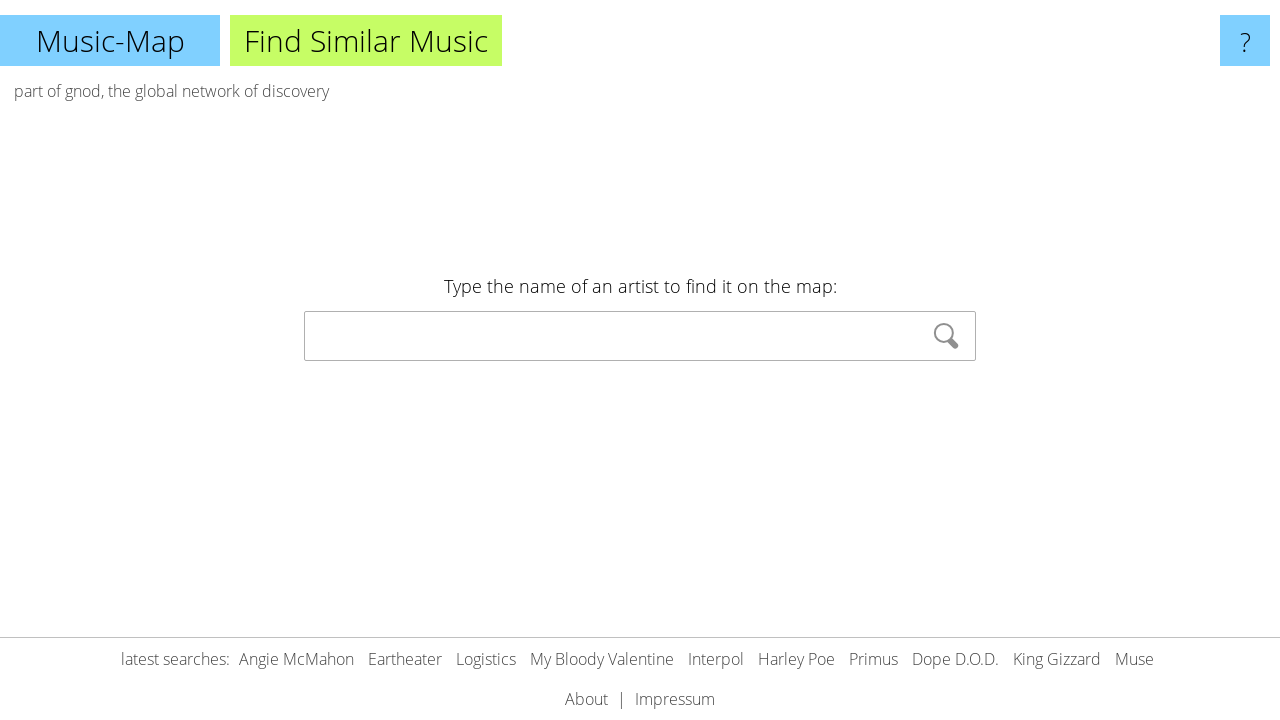

Filled search field with 'Red' on #f
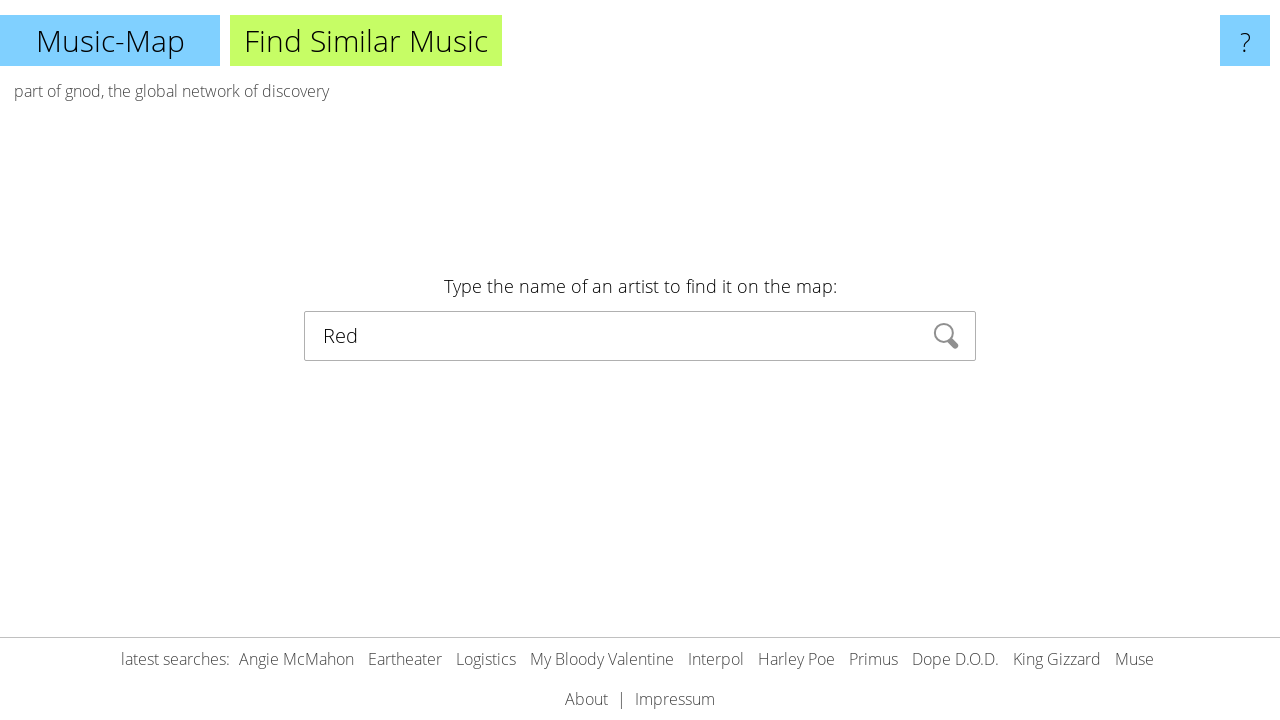

Clicked the search button at (946, 336) on xpath=//*[@id="search_form"]/button
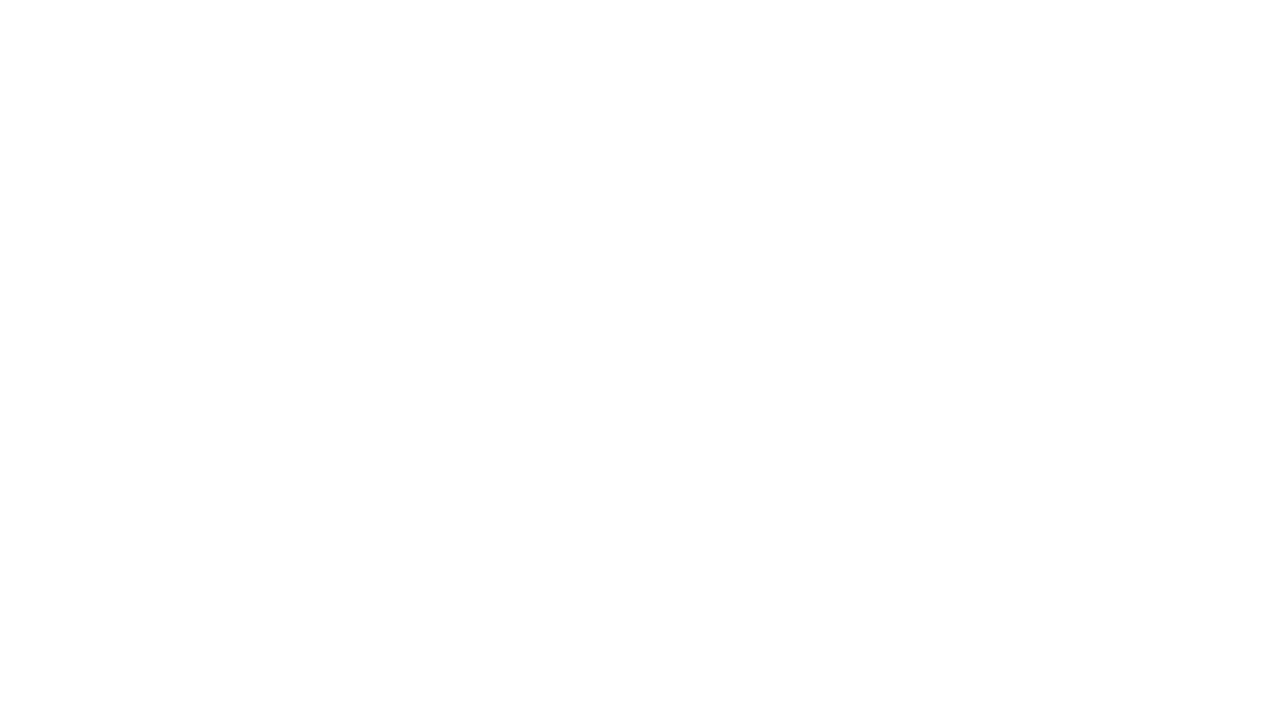

Page load completed after search
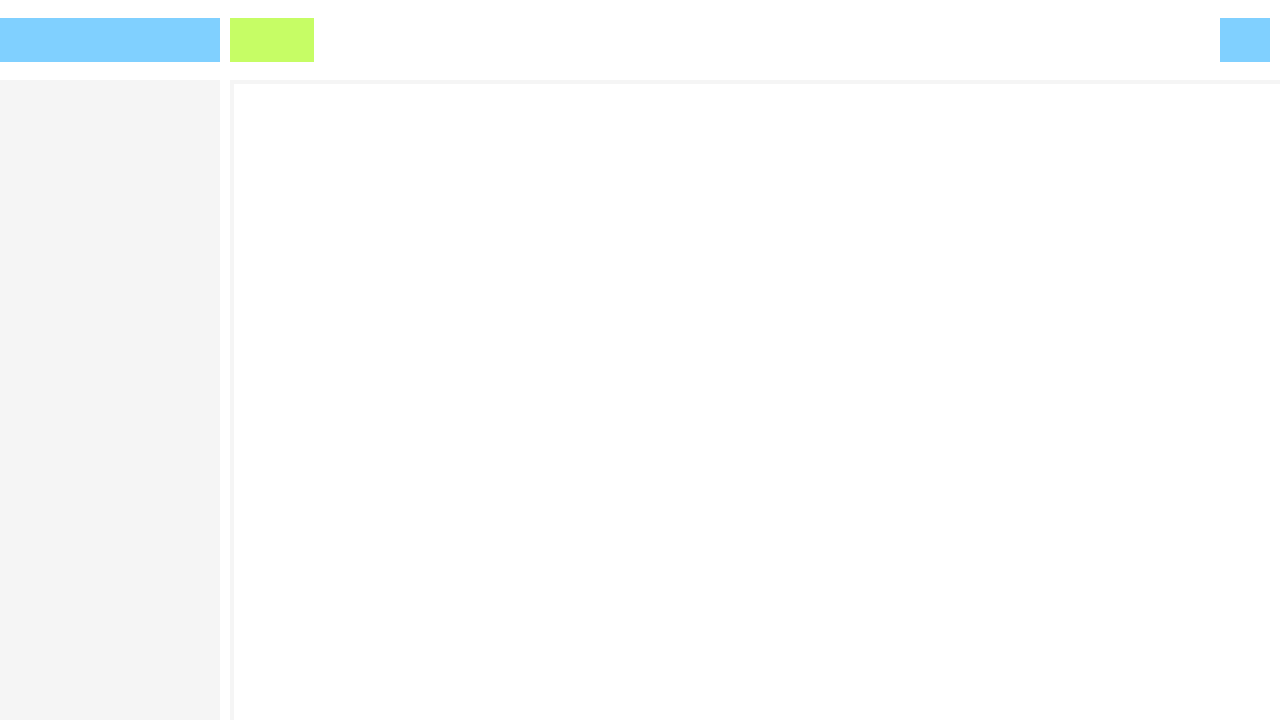

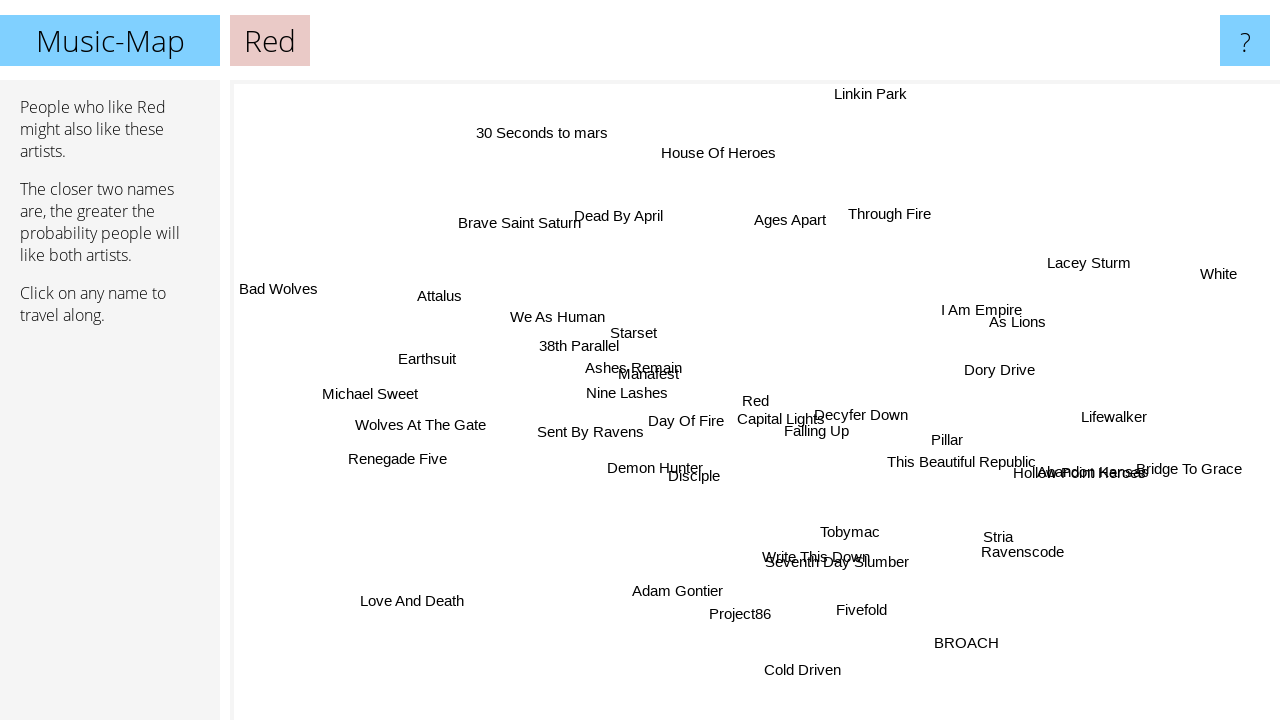